Tests the jQuery UI draggable functionality by dragging an element to a new position within an iframe

Starting URL: https://jqueryui.com/draggable/

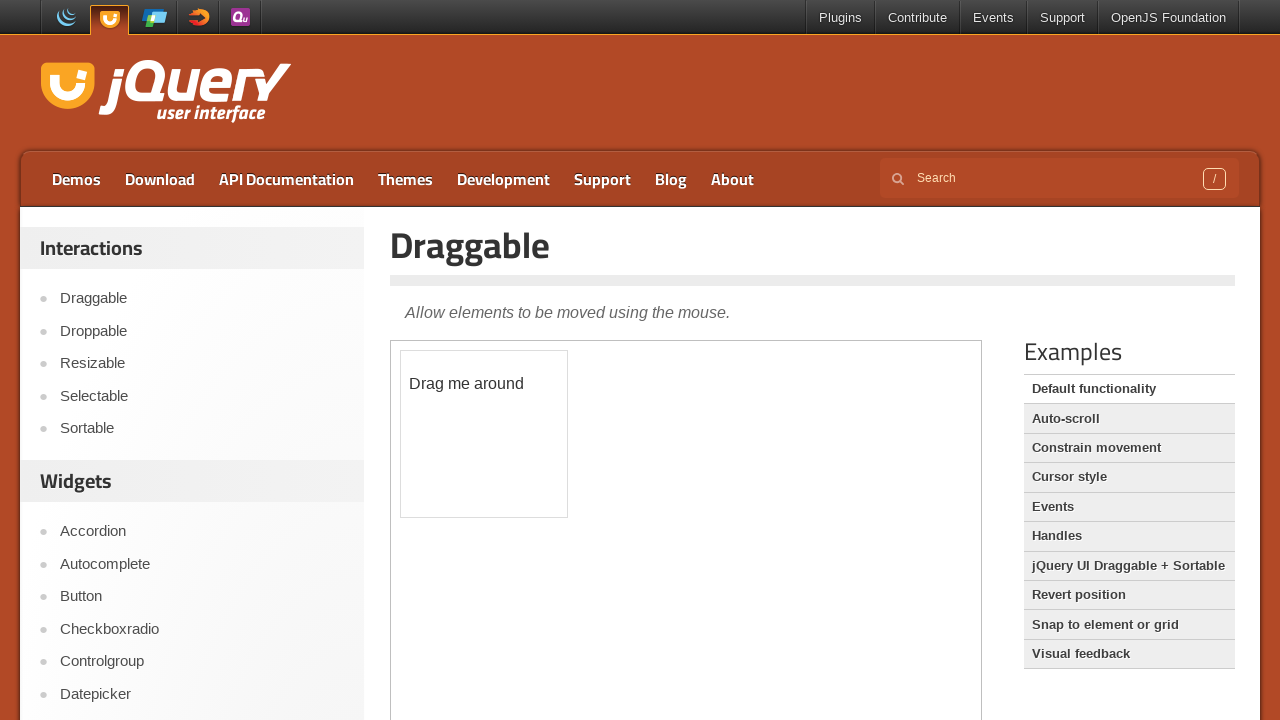

Located the demo iframe containing draggable functionality
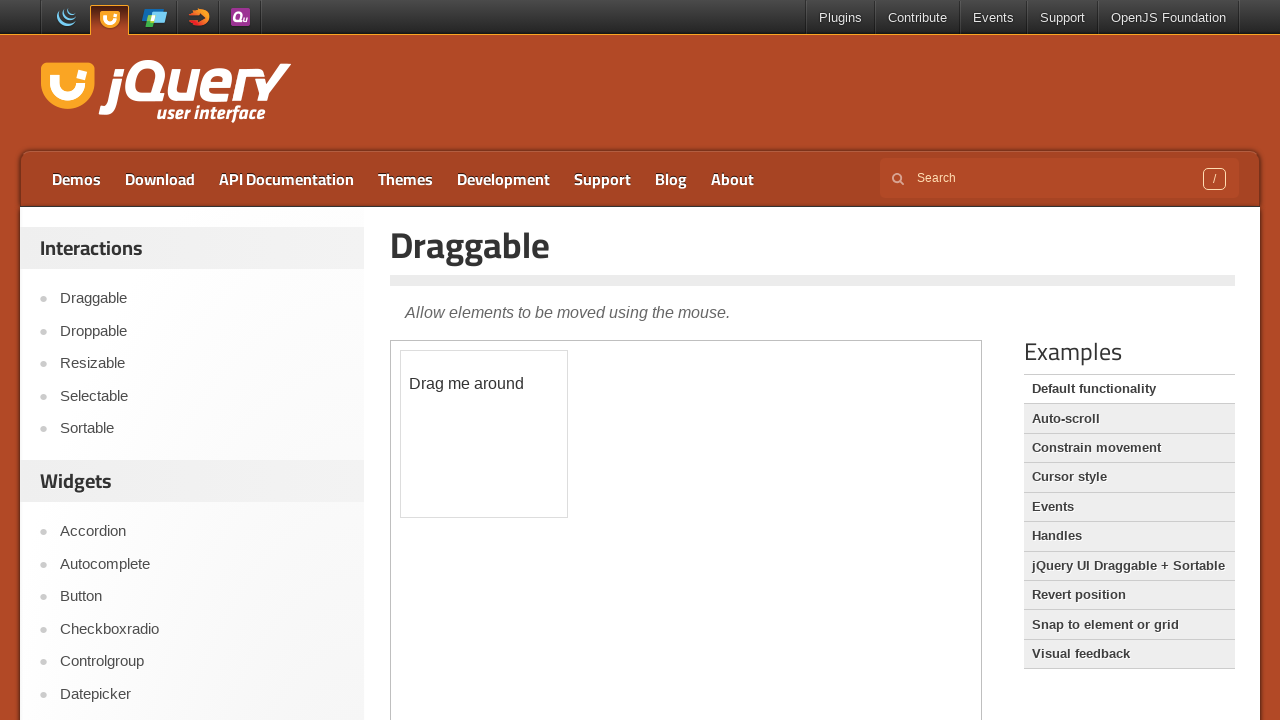

Draggable element is now visible and ready
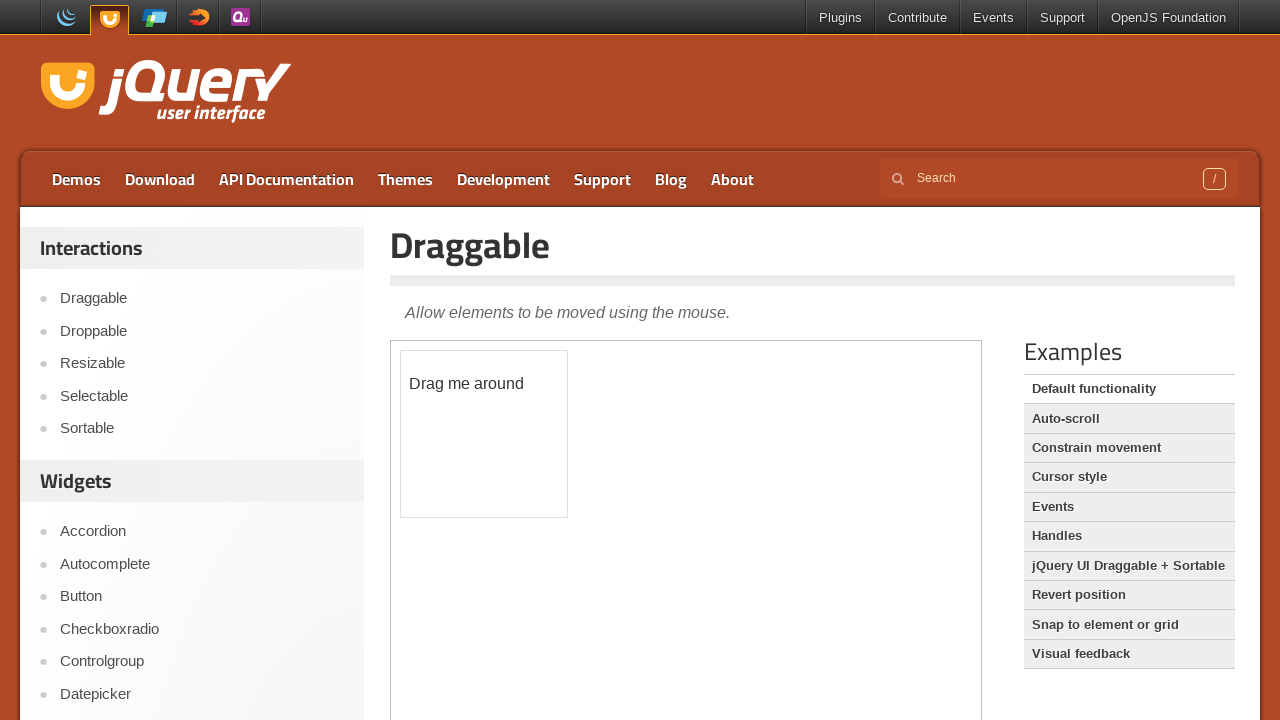

Dragged the element to a new position (100px right, 100px down) at (501, 451)
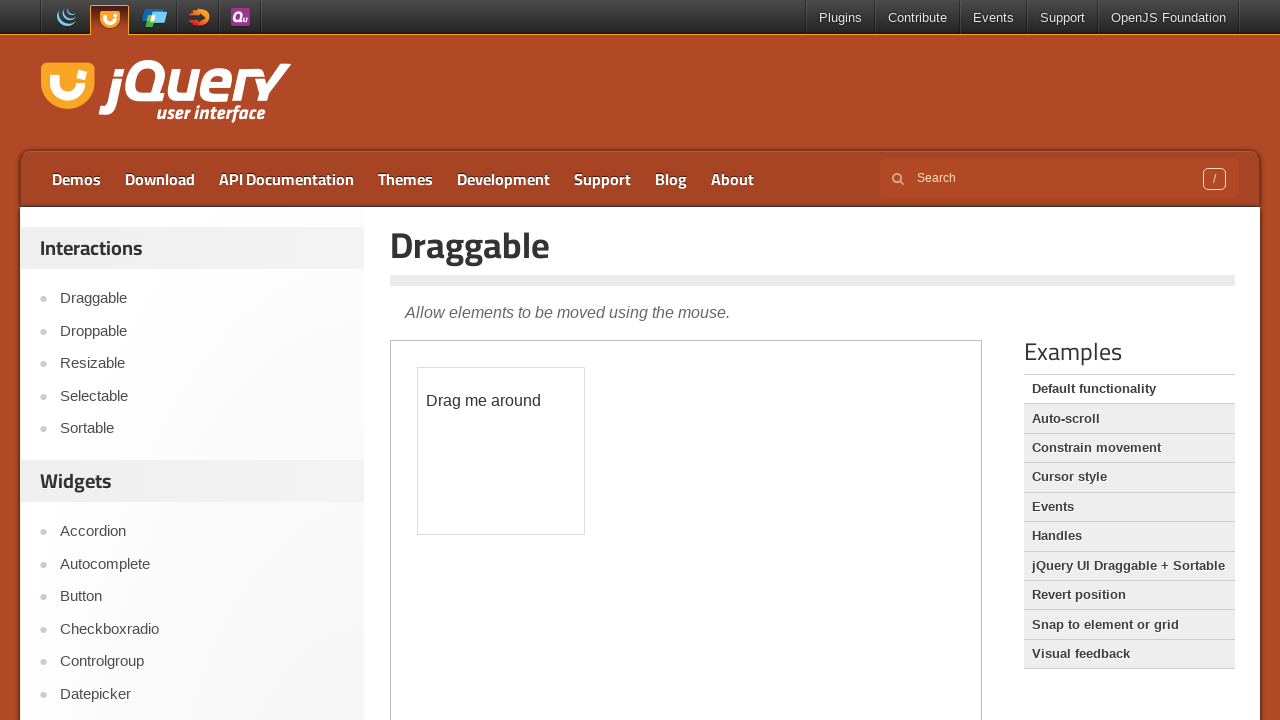

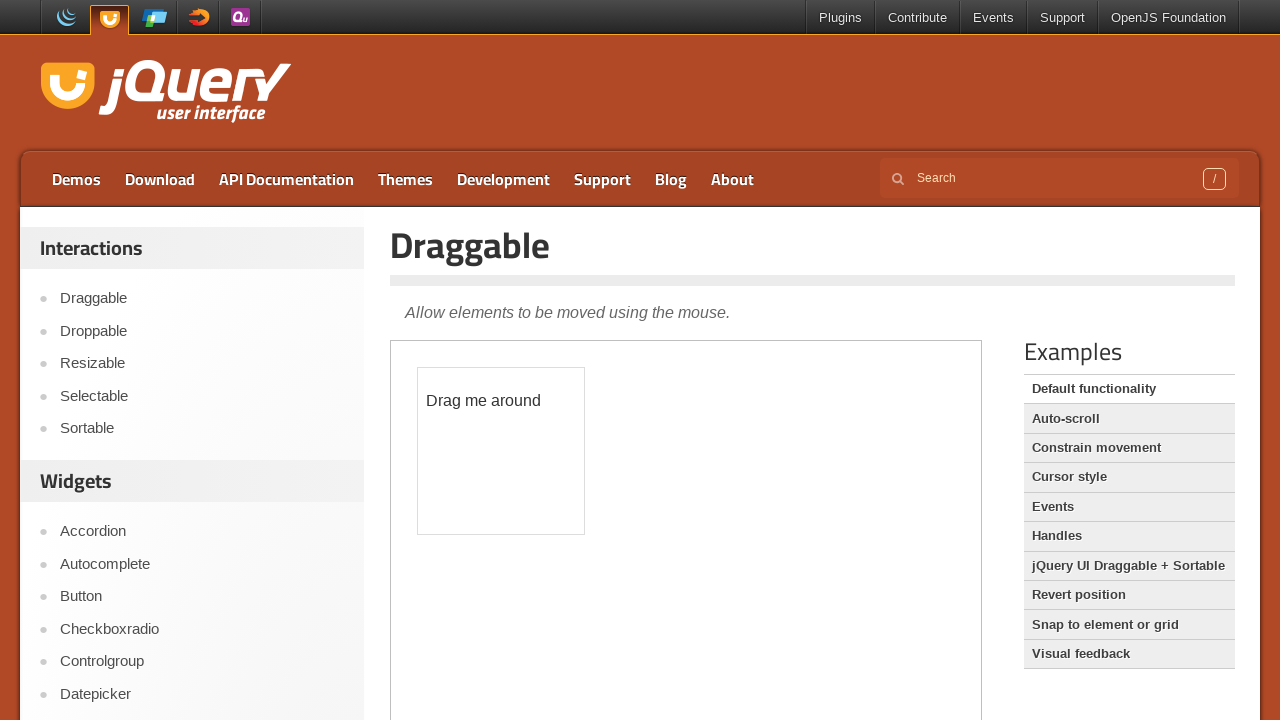